Tests jQuery UI selectable functionality by selecting multiple items using click and hold actions

Starting URL: https://jqueryui.com/selectable

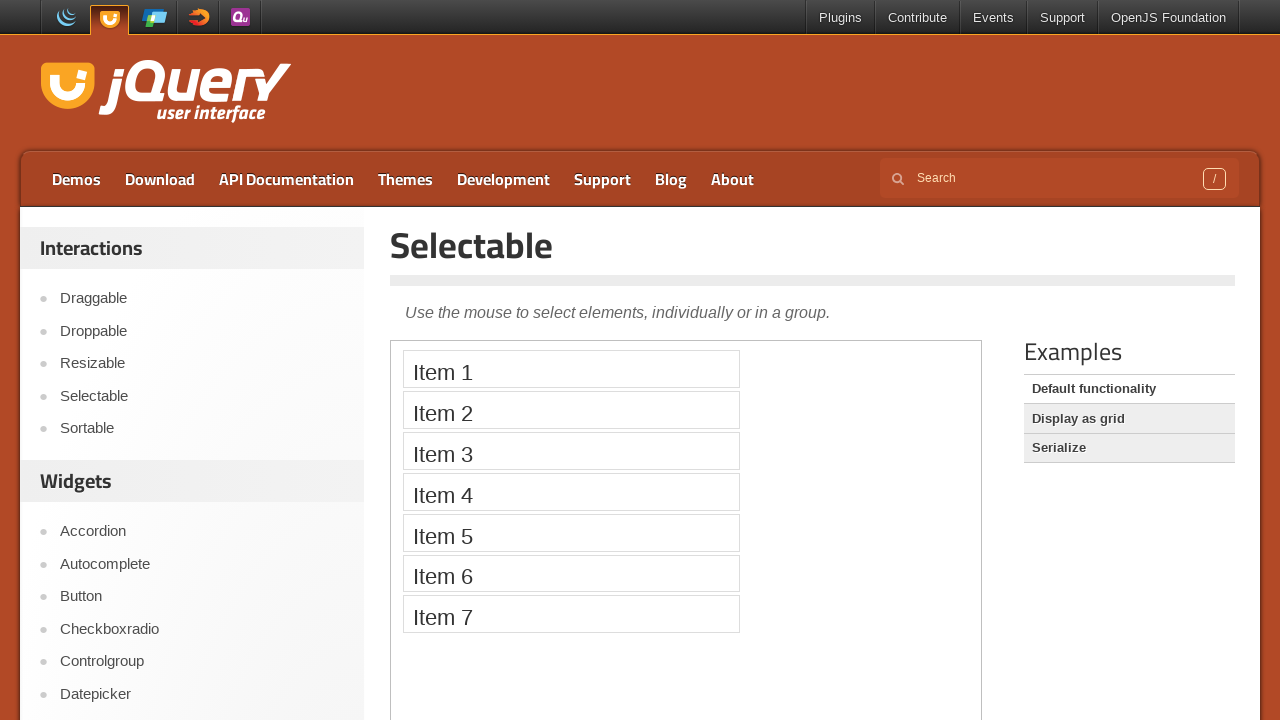

Retrieved page title for verification
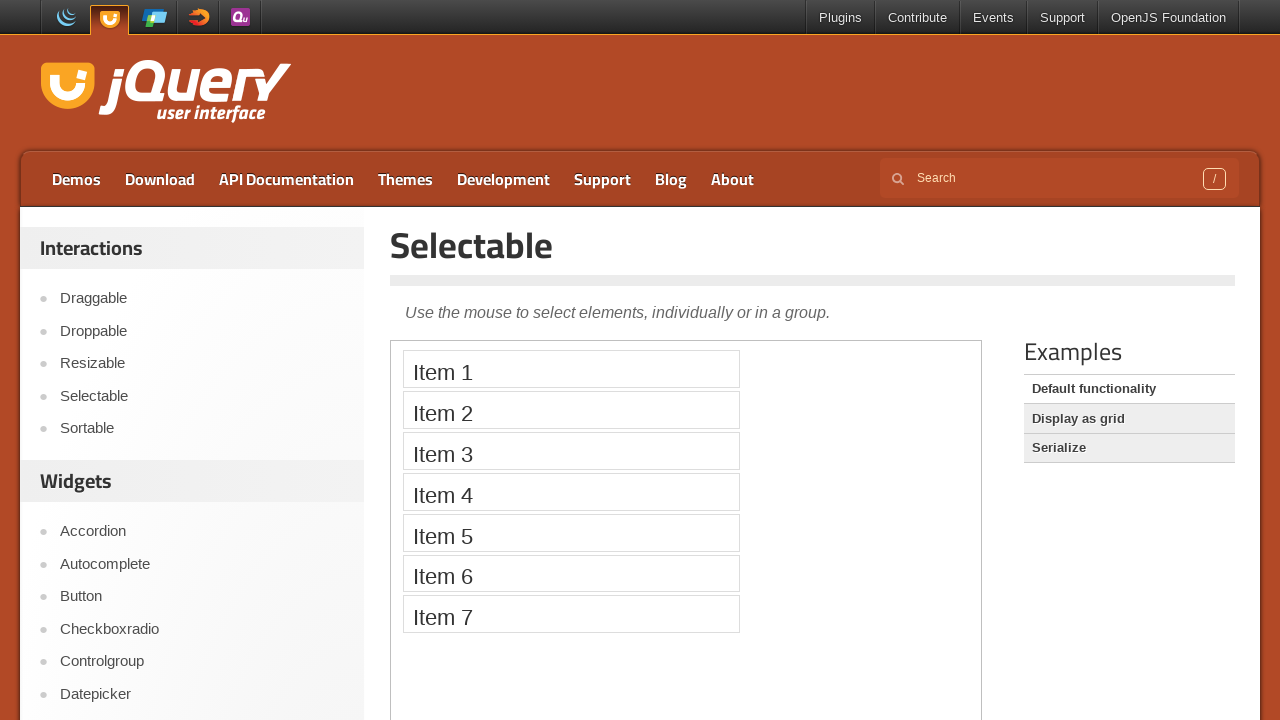

Selected Item 1 using Control+click in iframe at (571, 369) on iframe >> nth=0 >> internal:control=enter-frame >> xpath=//li[text()='Item 1']
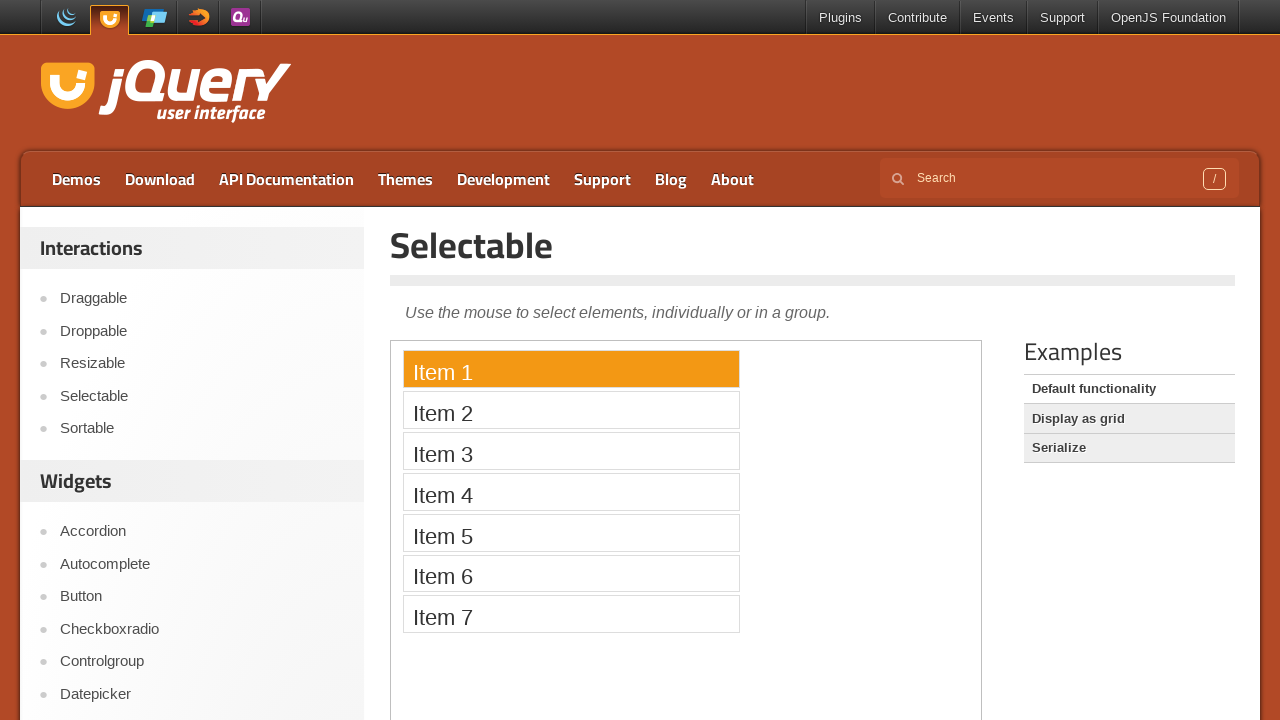

Selected Item 2 using Control+click in iframe at (571, 410) on iframe >> nth=0 >> internal:control=enter-frame >> xpath=//li[text()='Item 2']
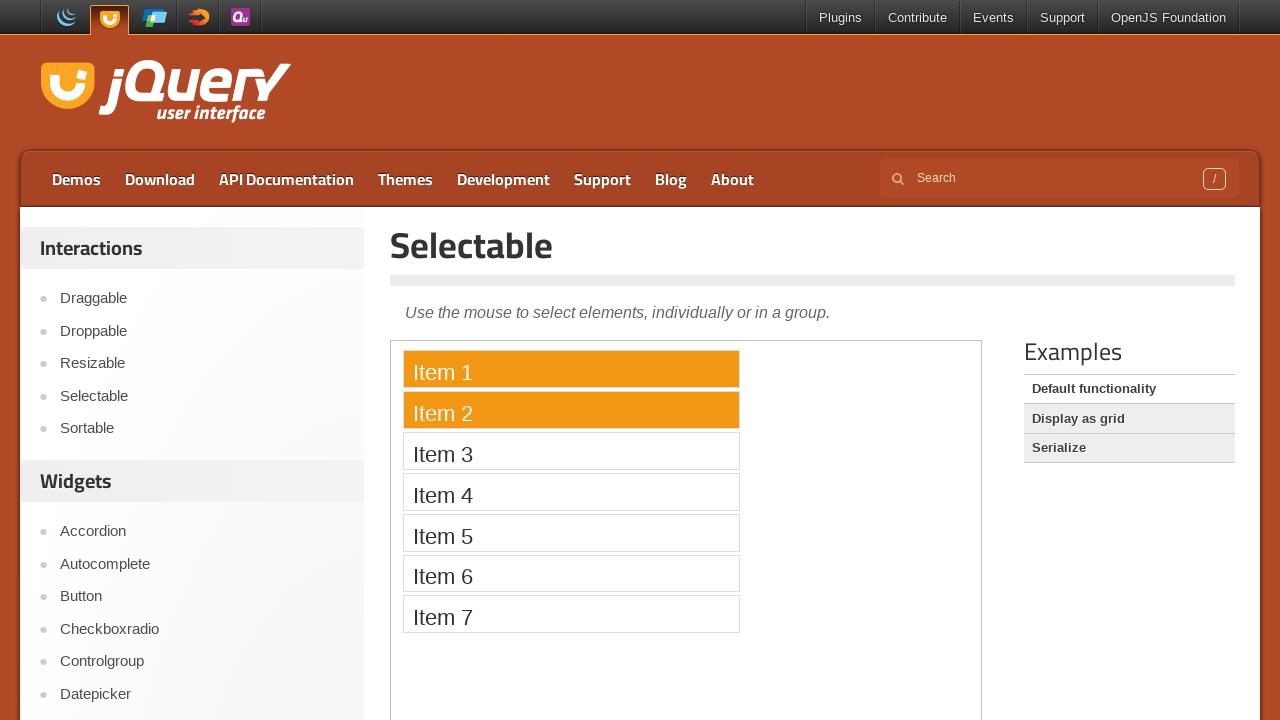

Selected Item 3 using Control+click in iframe at (571, 451) on iframe >> nth=0 >> internal:control=enter-frame >> xpath=//li[text()='Item 3']
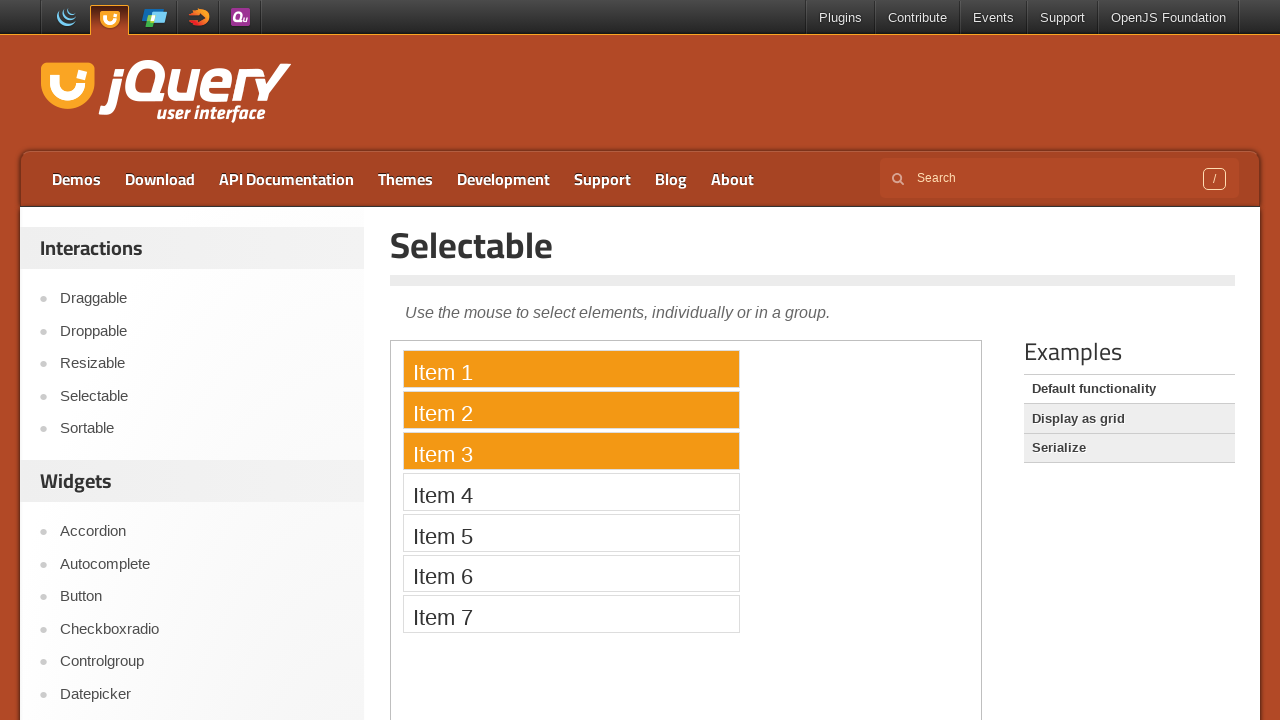

Selected Item 4 using Control+click in iframe at (571, 492) on iframe >> nth=0 >> internal:control=enter-frame >> xpath=//li[text()='Item 4']
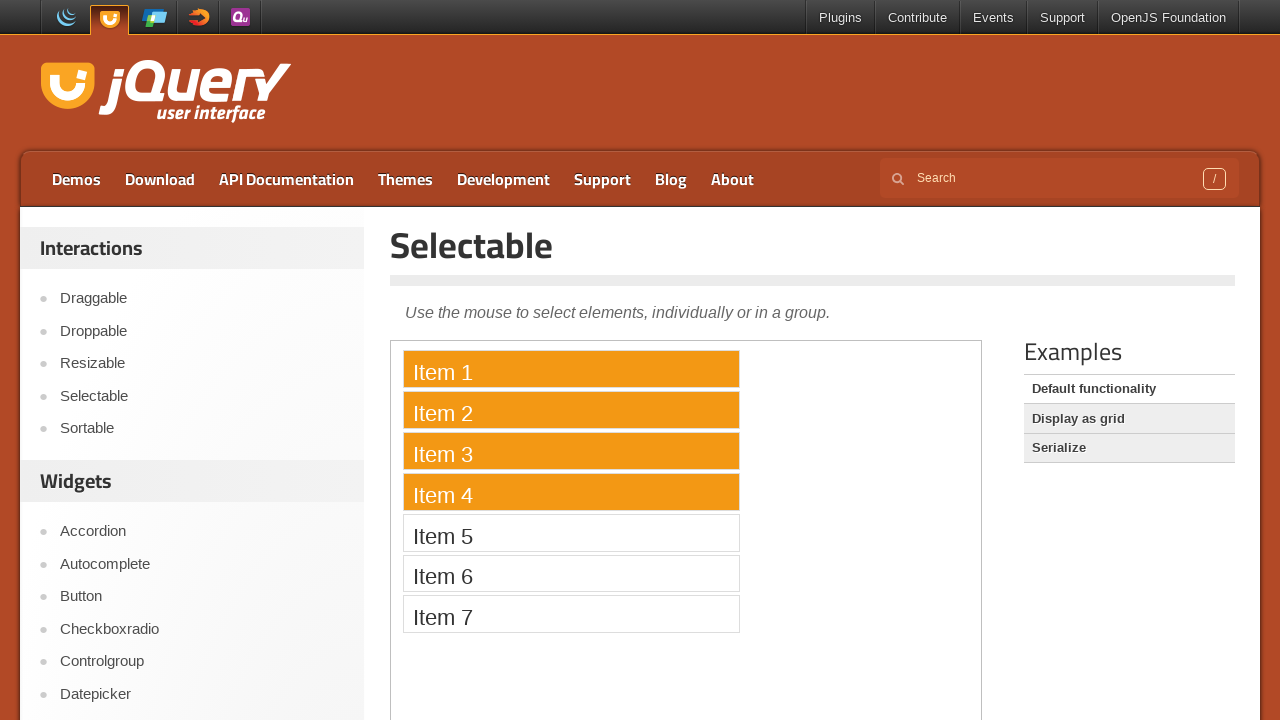

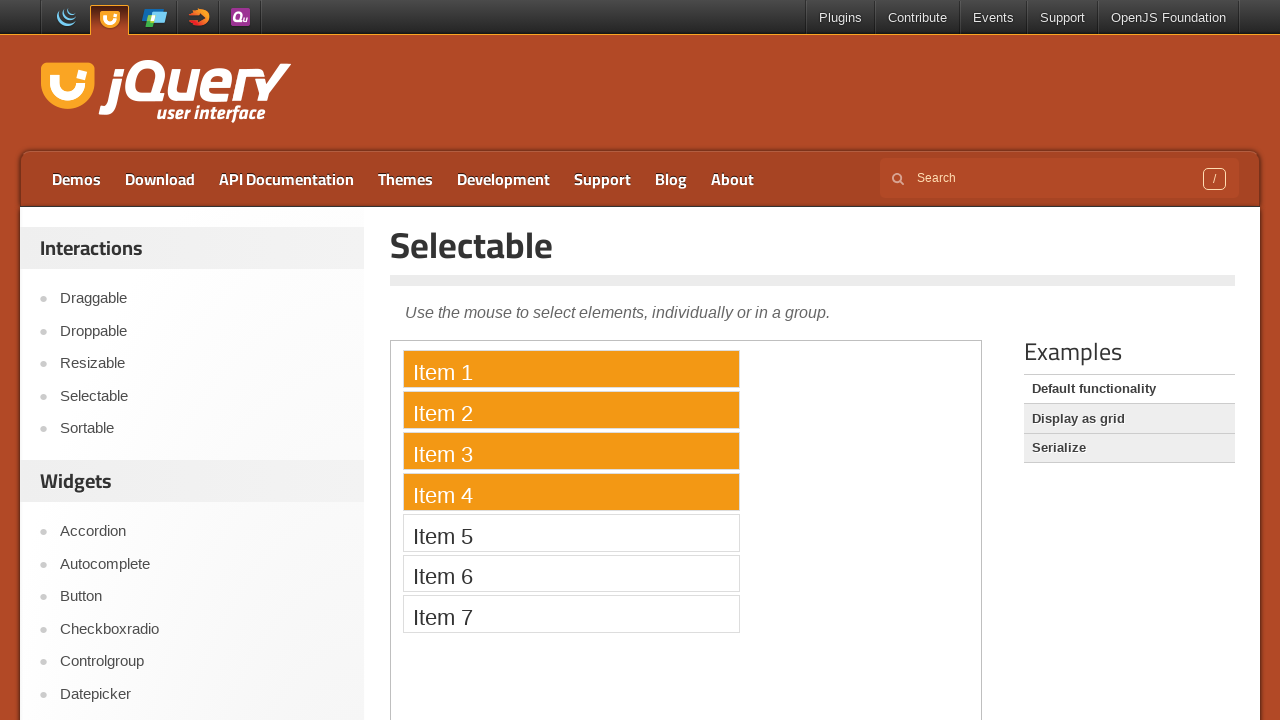